Tests radio button interactions on a practice website including selecting browsers, toggling radio buttons, checking default selections, and verifying age group selection states

Starting URL: https://www.leafground.com/radio.xhtml

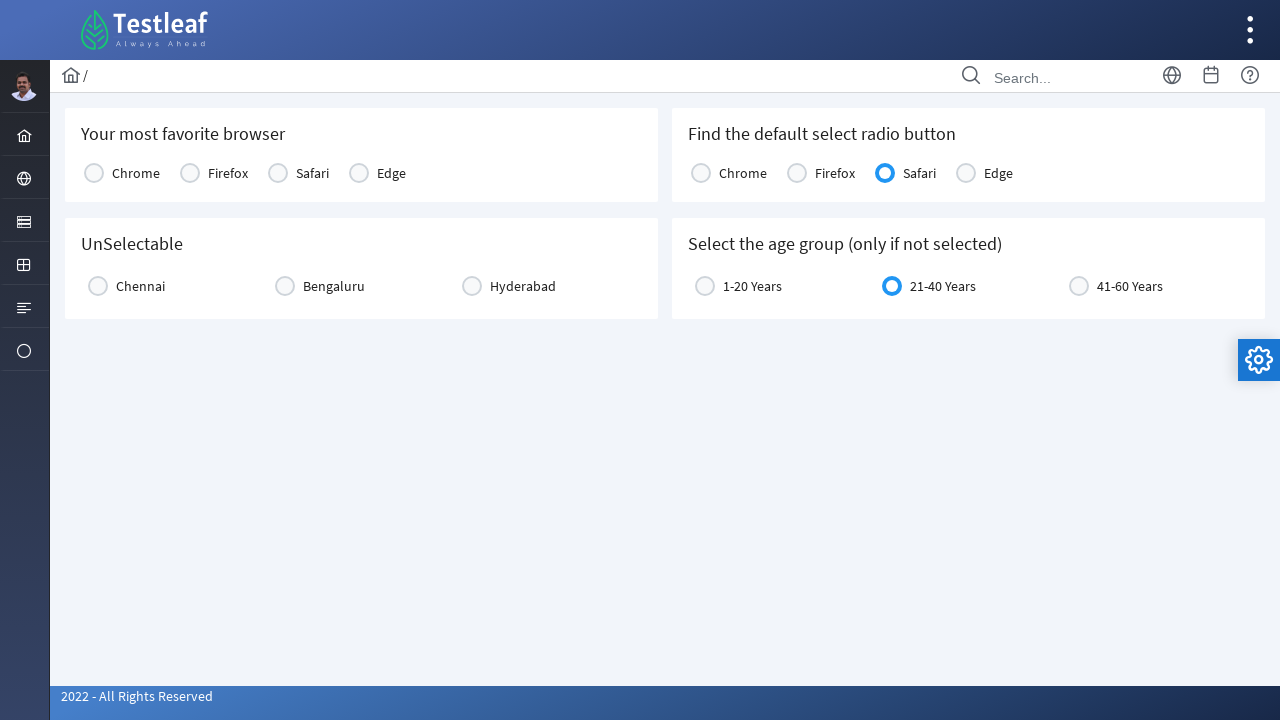

Clicked first browser radio button option at (190, 173) on xpath=//table[@id='j_idt87:console1']/tbody[1]/tr[1]/td[2]/div[1]/div[2]/span[1]
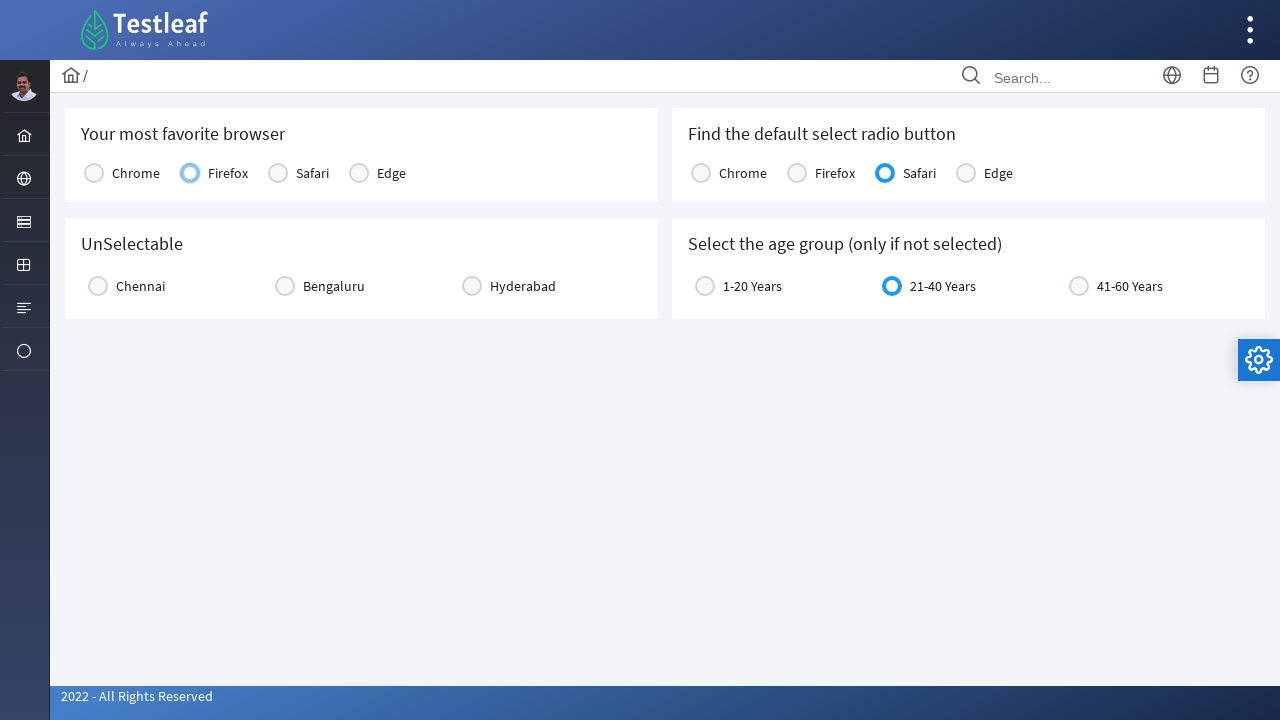

Clicked second browser radio button option at (278, 173) on xpath=//table[@id='j_idt87:console1']/tbody[1]/tr[1]/td[3]/div[1]/div[2]/span[1]
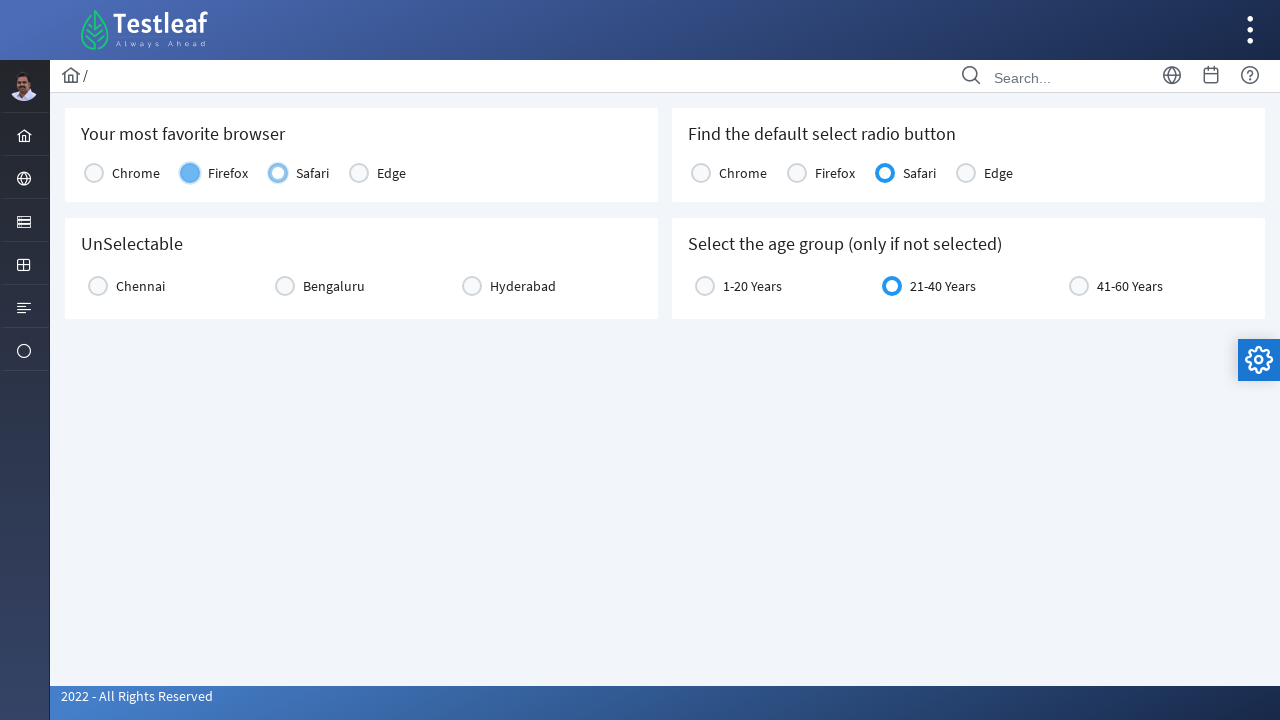

Clicked city radio button to select it at (98, 286) on xpath=//div[@id='j_idt87:city2']/div[1]/div[1]/div[1]/div[2]
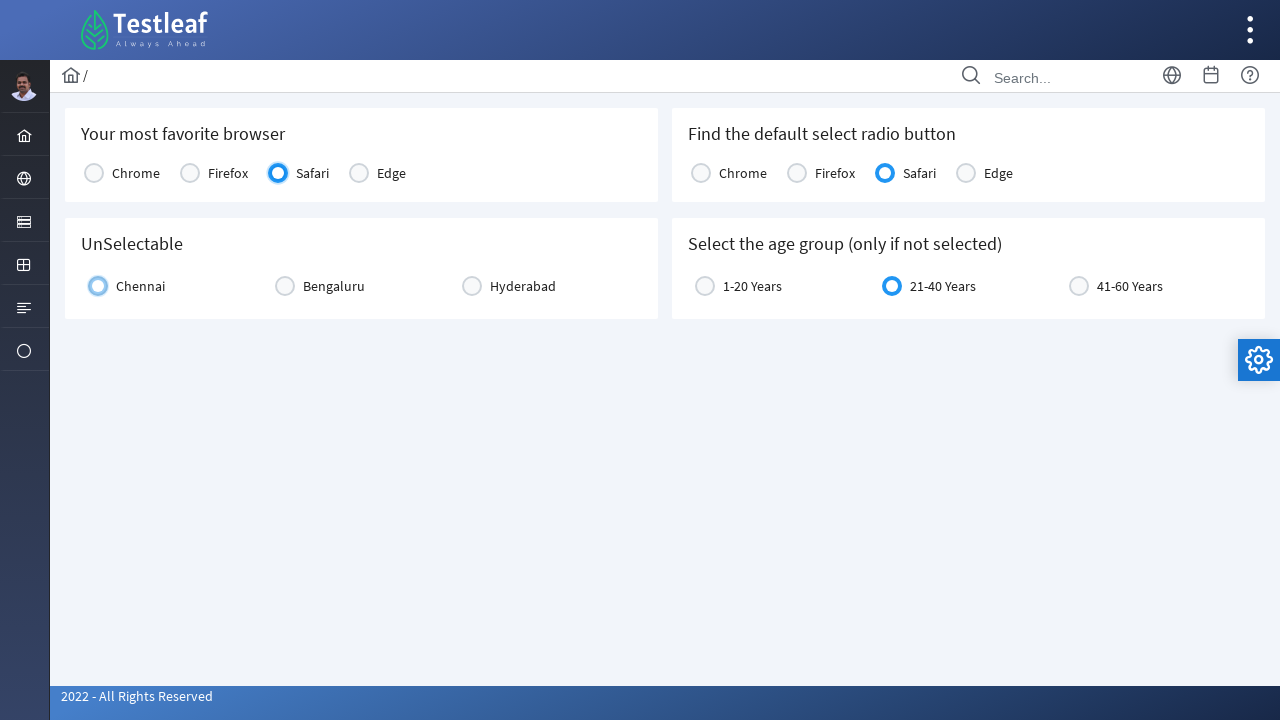

Clicked same city radio button again to test toggle behavior at (98, 286) on xpath=//div[@id='j_idt87:city2']/div[1]/div[1]/div[1]/div[2]
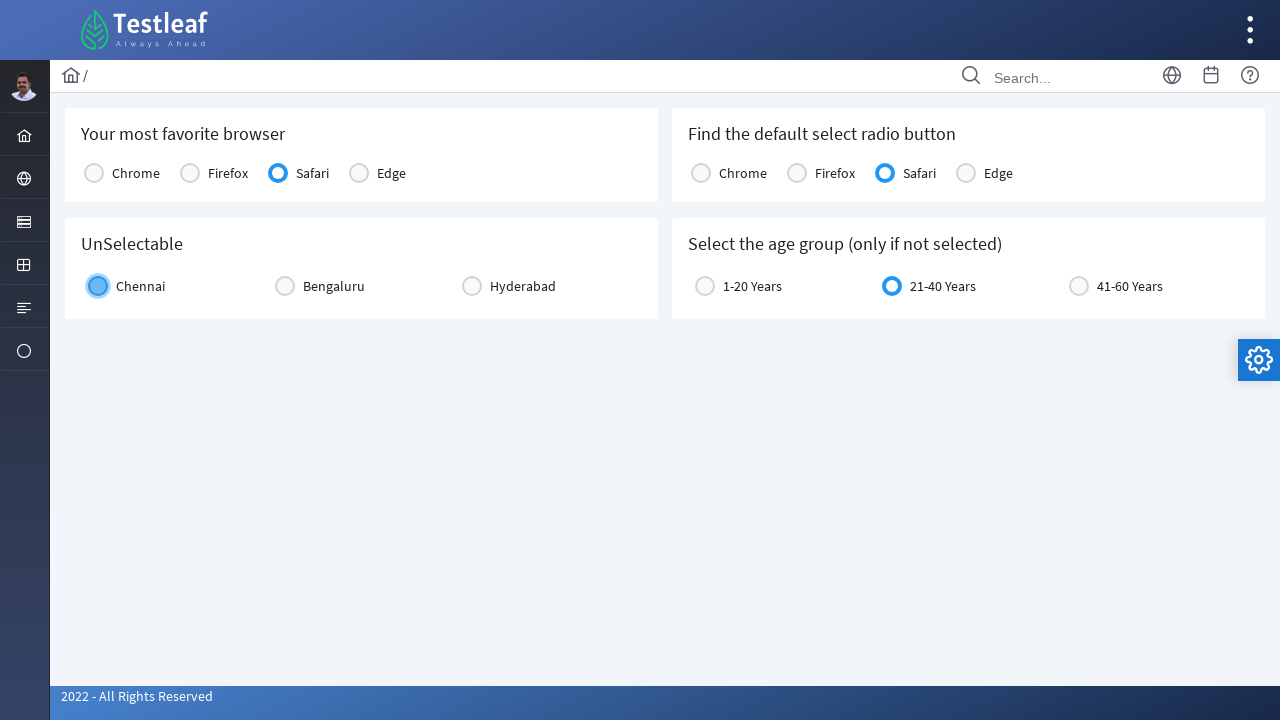

Waited for default radio button to be visible
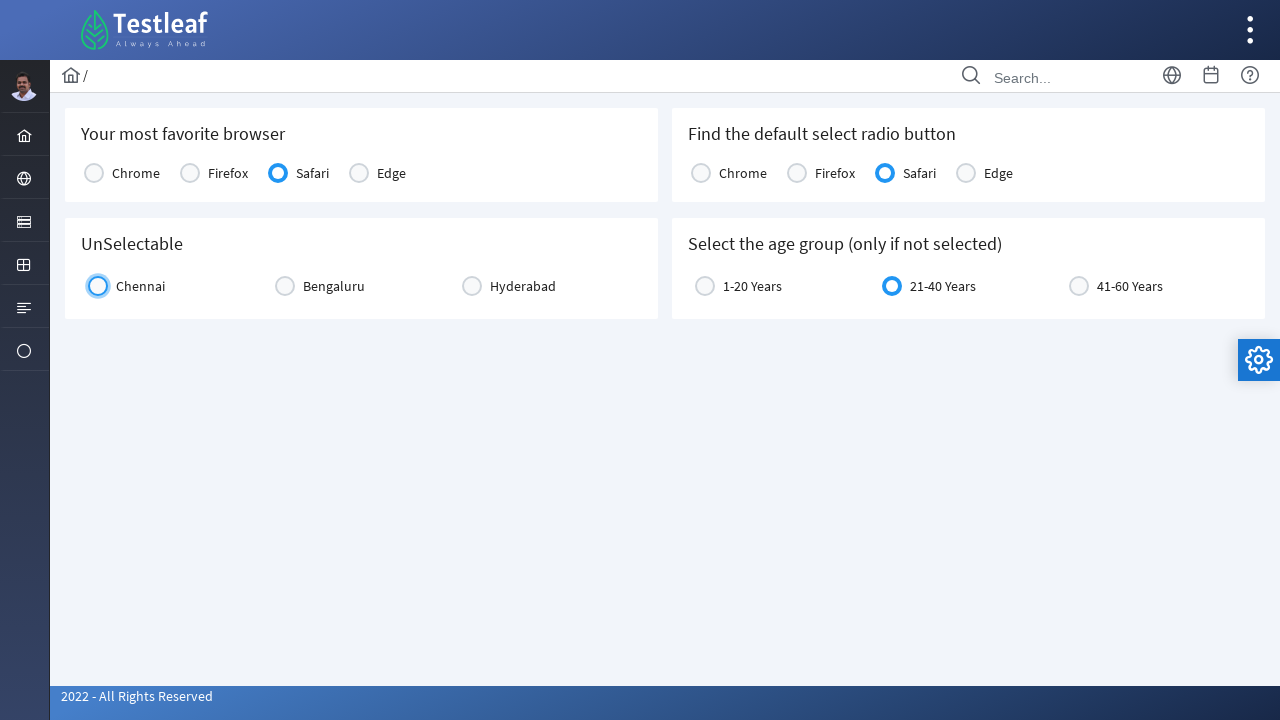

Waited for age group (21-40 Years) radio button to be visible
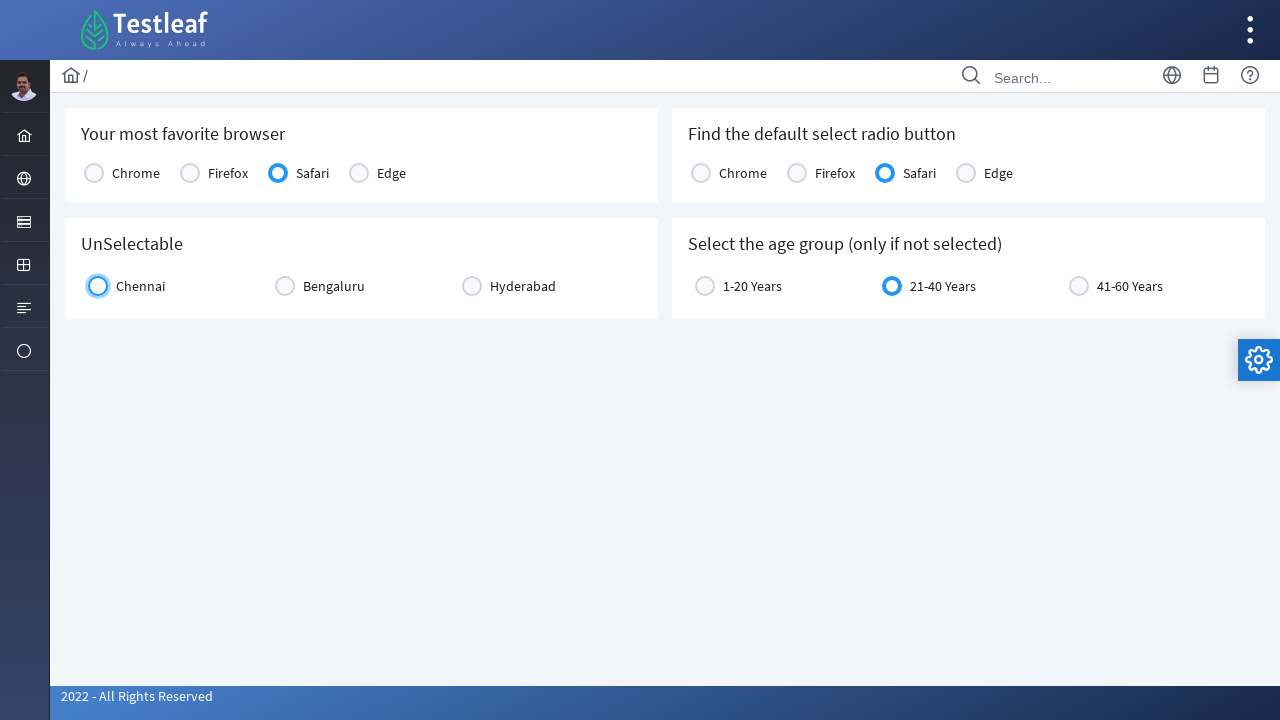

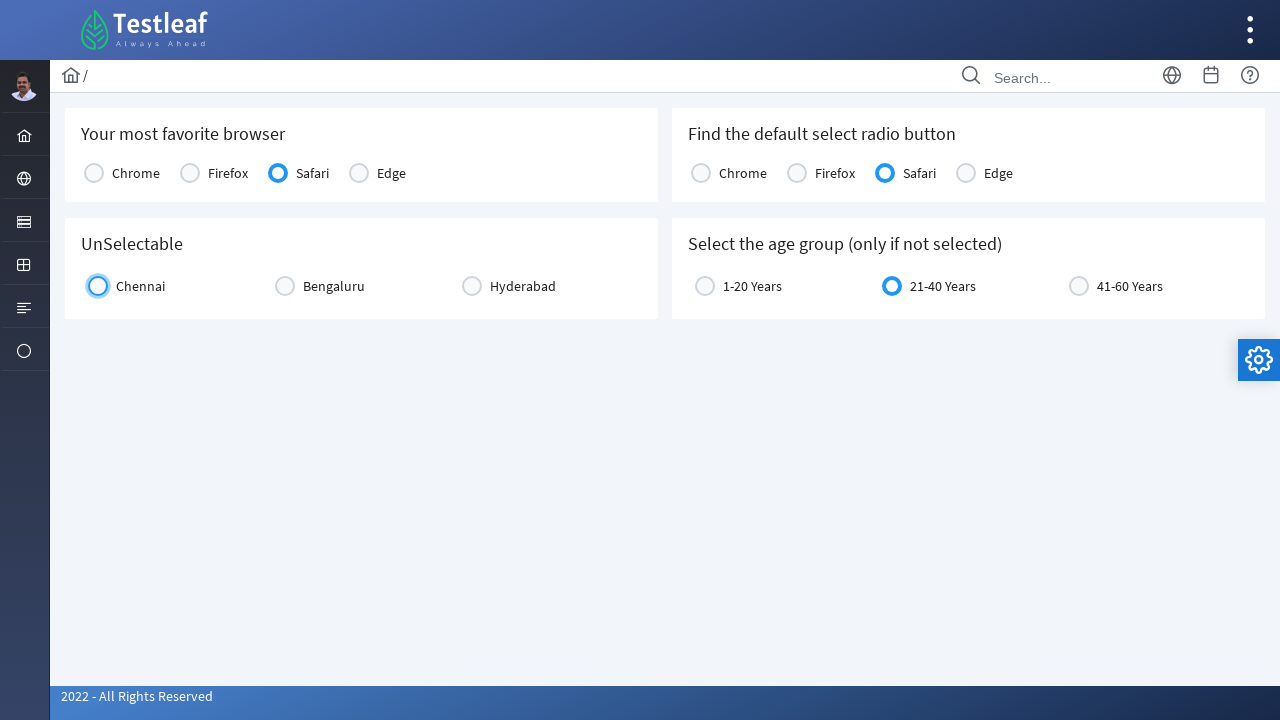